Tests scrolling functionality on a page with a fixed header table, scrolls within the table, and verifies that the sum of values in a column matches the displayed total

Starting URL: https://rahulshettyacademy.com/AutomationPractice/

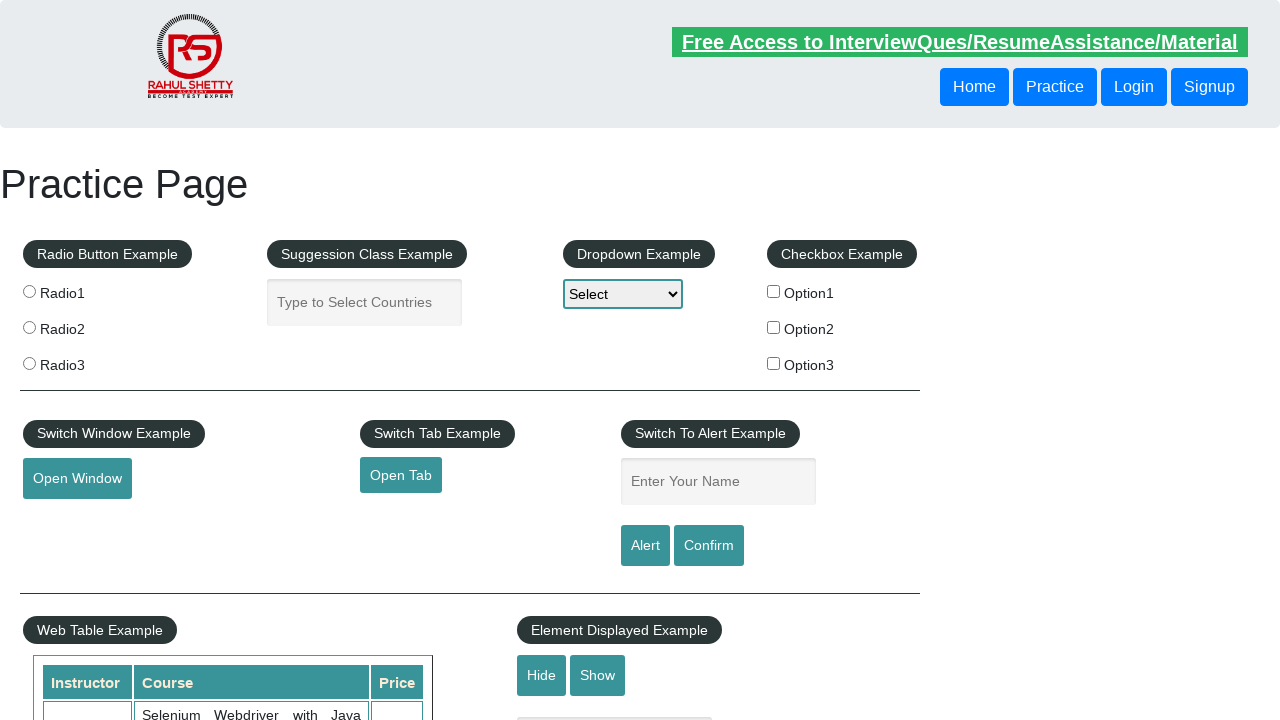

Scrolled main page down by 700 pixels
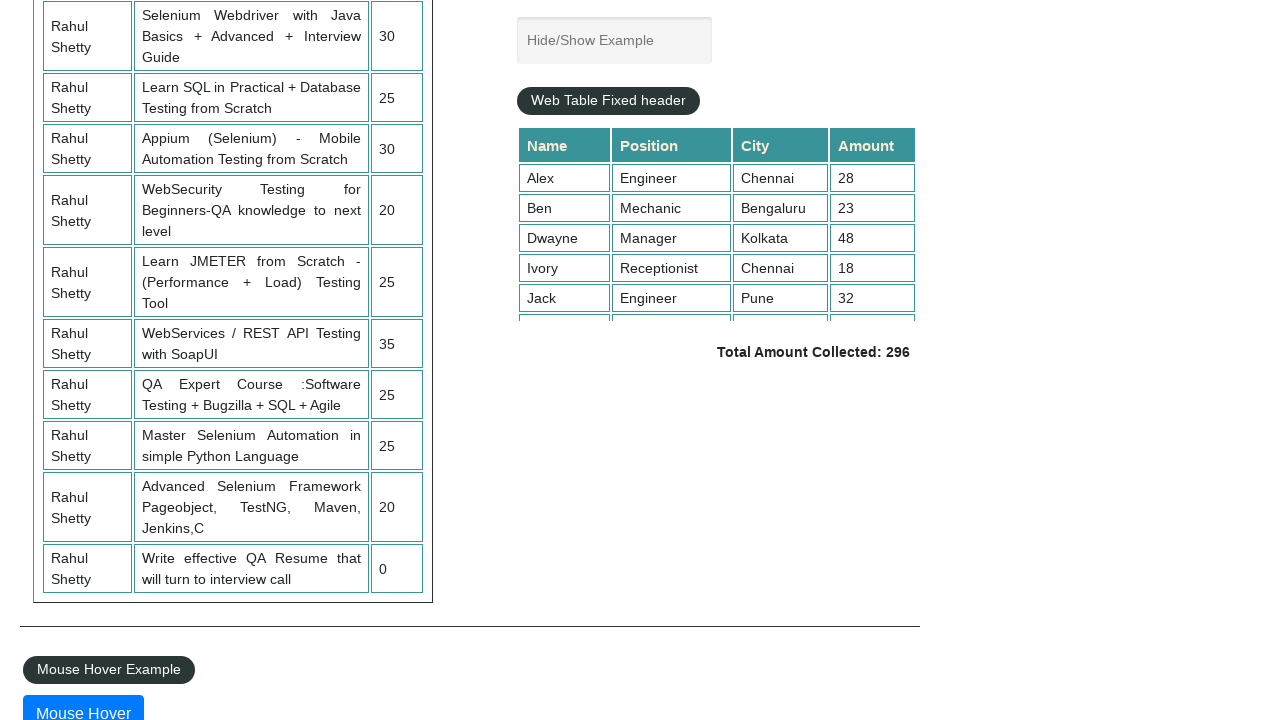

Waited 2 seconds for table to be visible
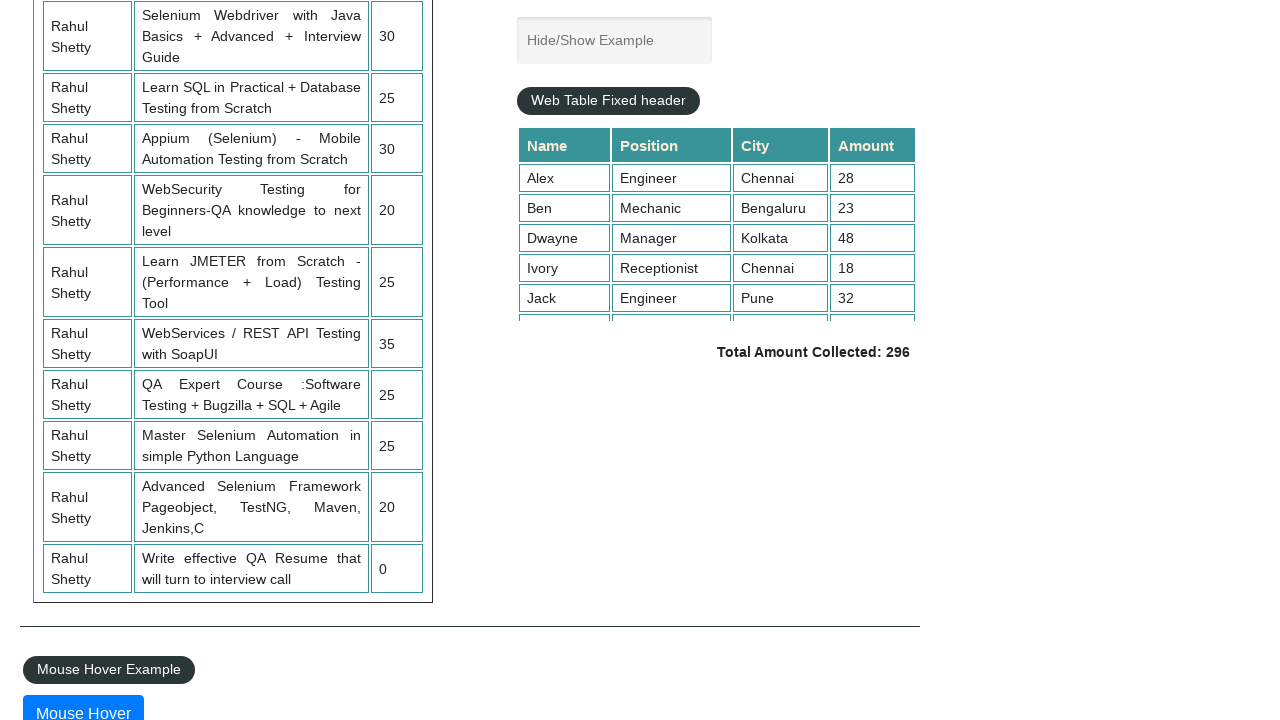

Scrolled within fixed header table to position 5000
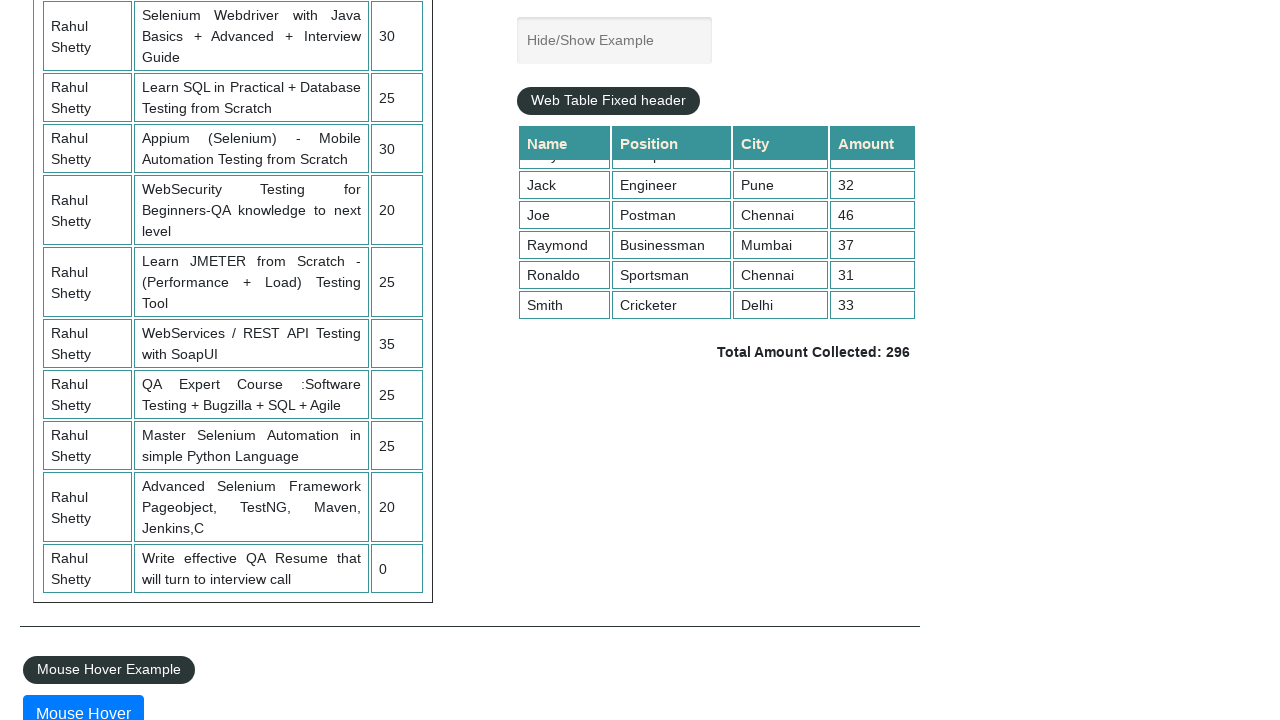

Retrieved all values from 4th column of table
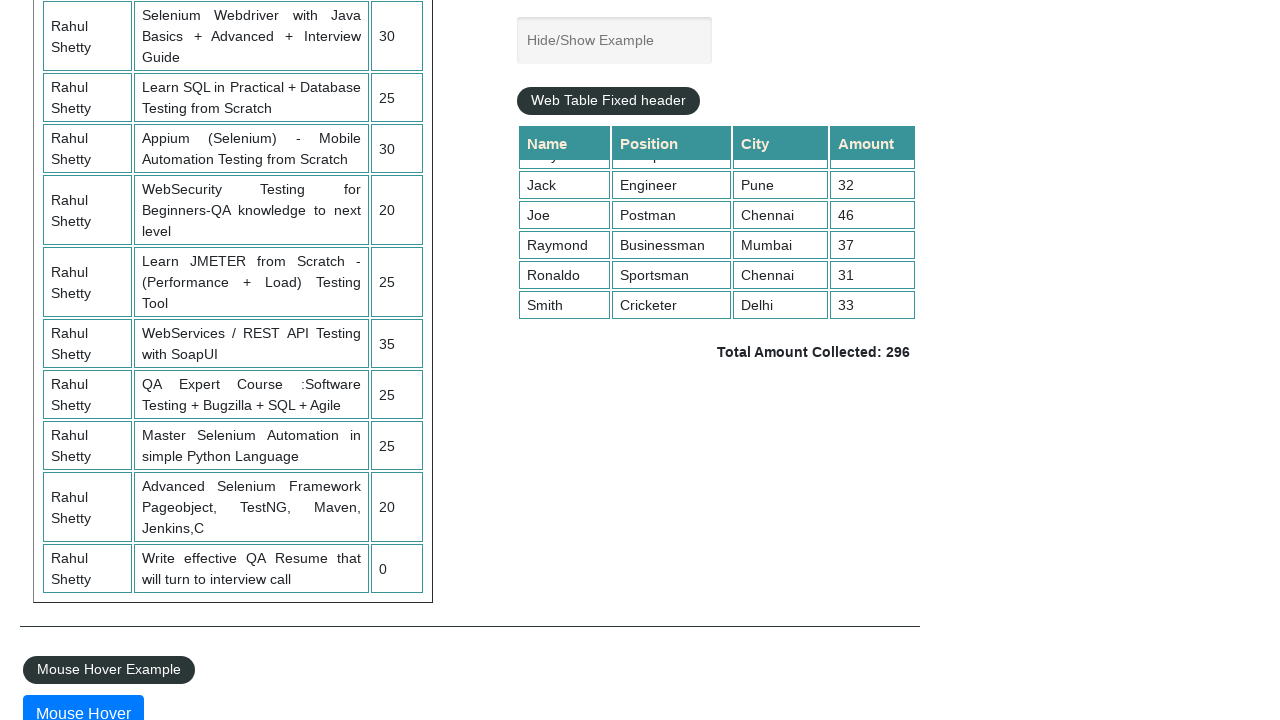

Calculated sum of column values: 296
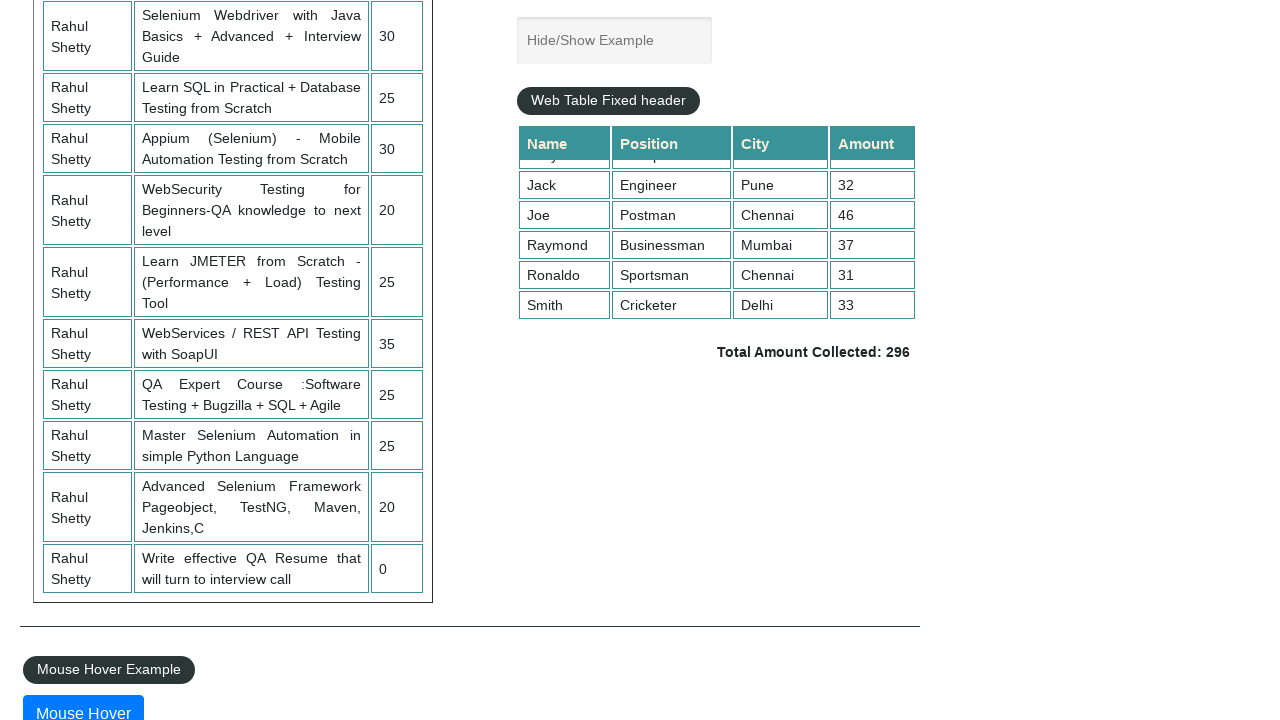

Retrieved displayed total amount text
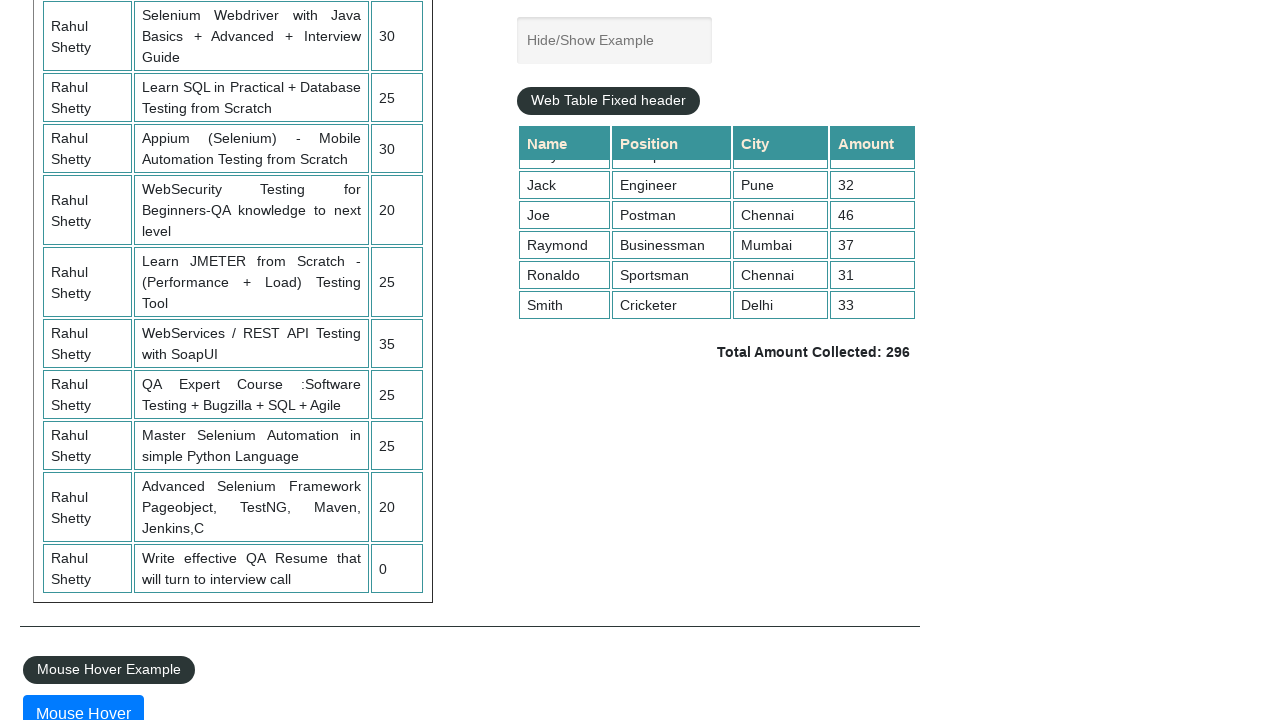

Extracted displayed total value: 296
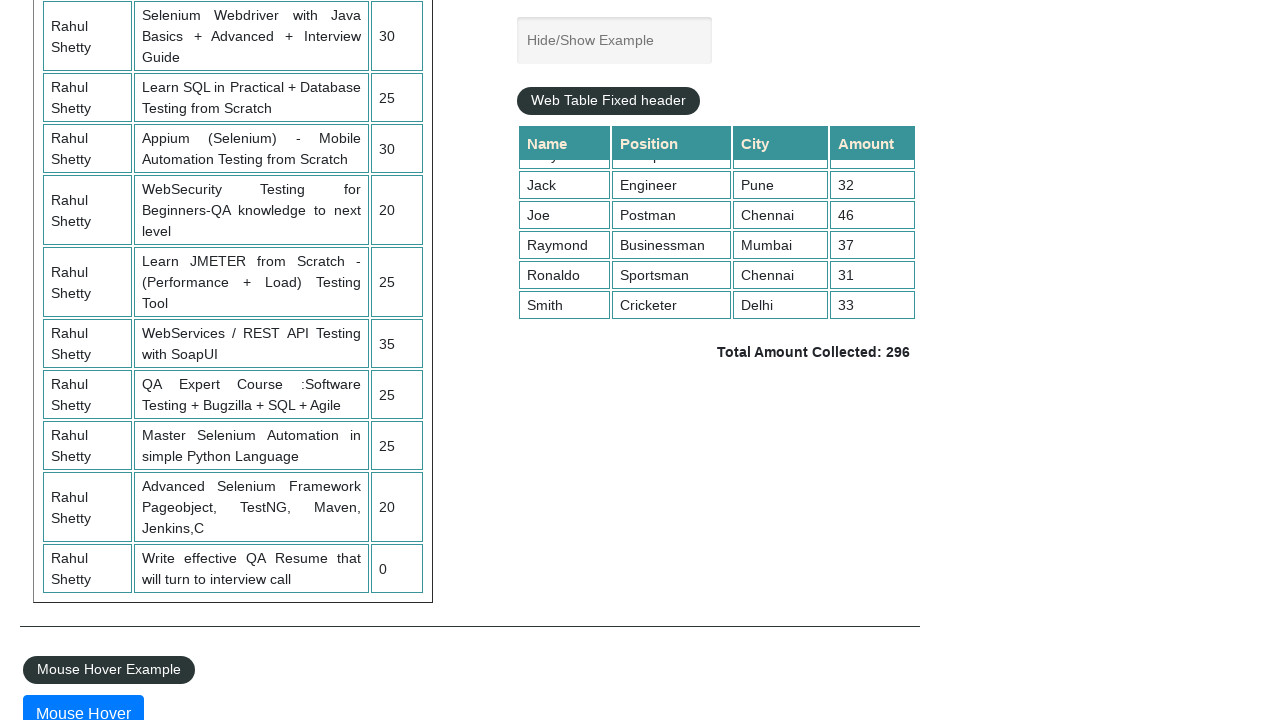

Verified calculated sum (296) matches displayed total (296)
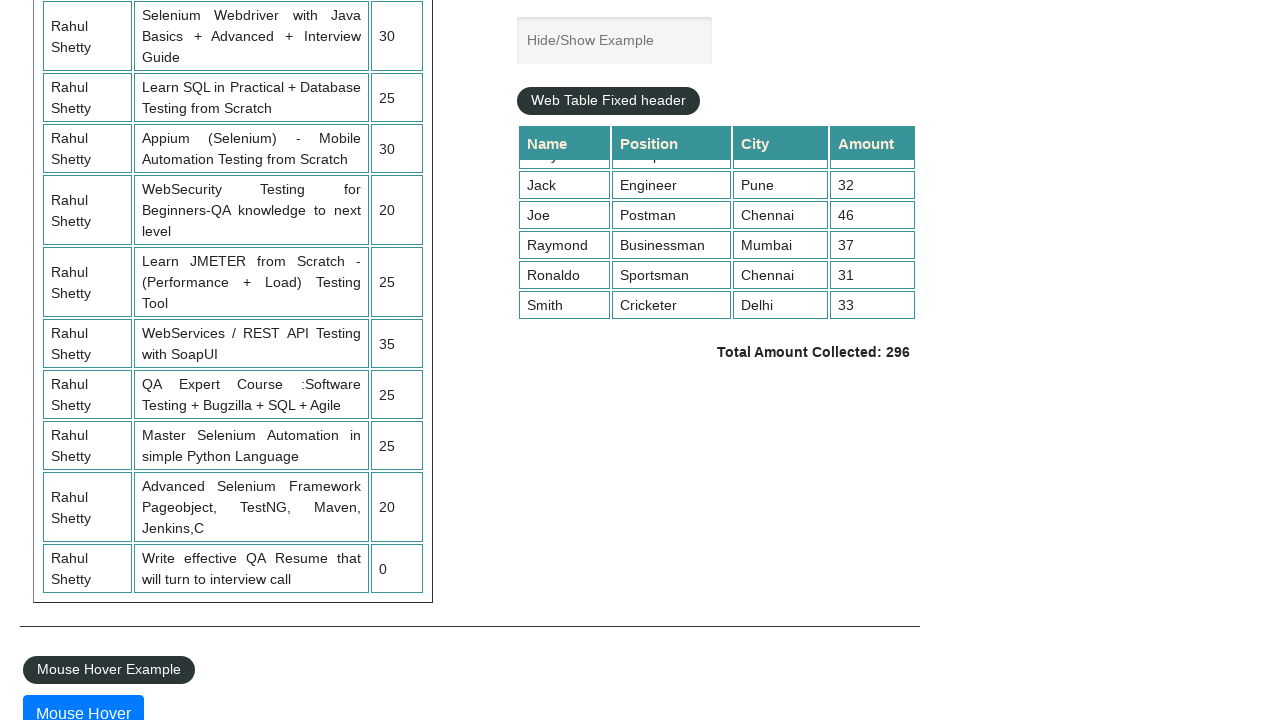

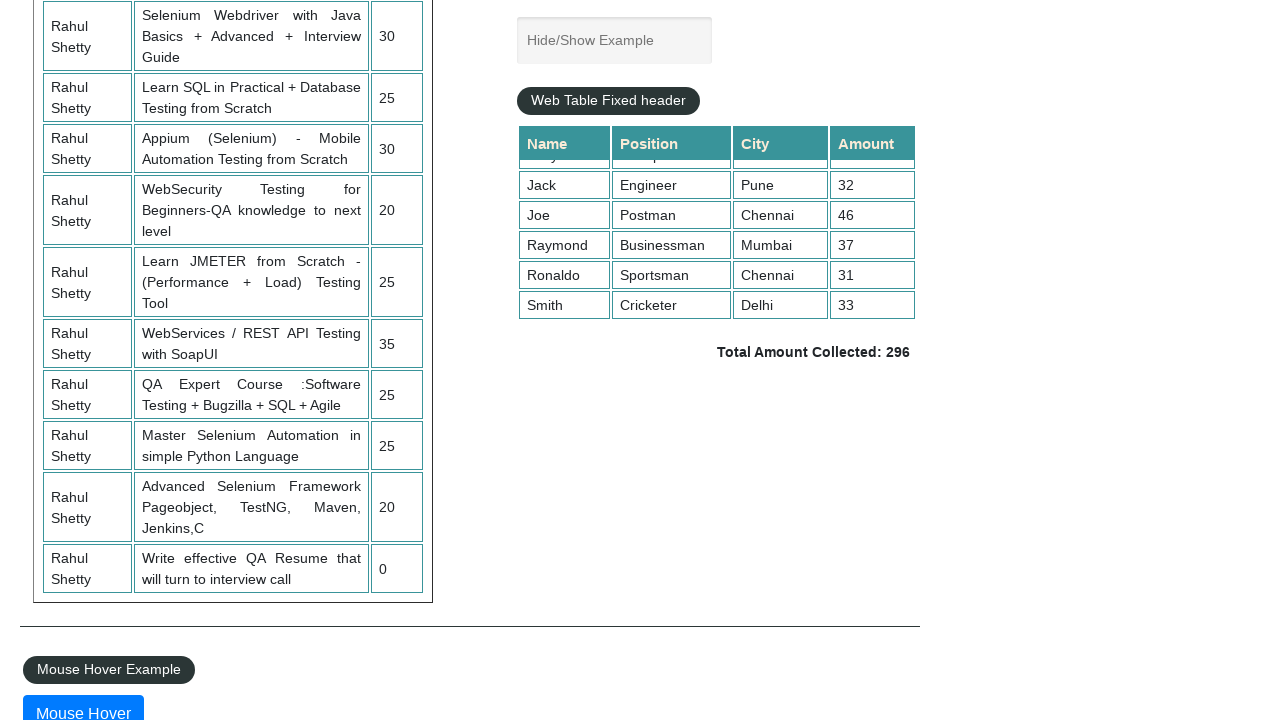